Tests frame handling by switching between multiple frames and filling text inputs within each frame

Starting URL: https://ui.vision/demo/webtest/frames/

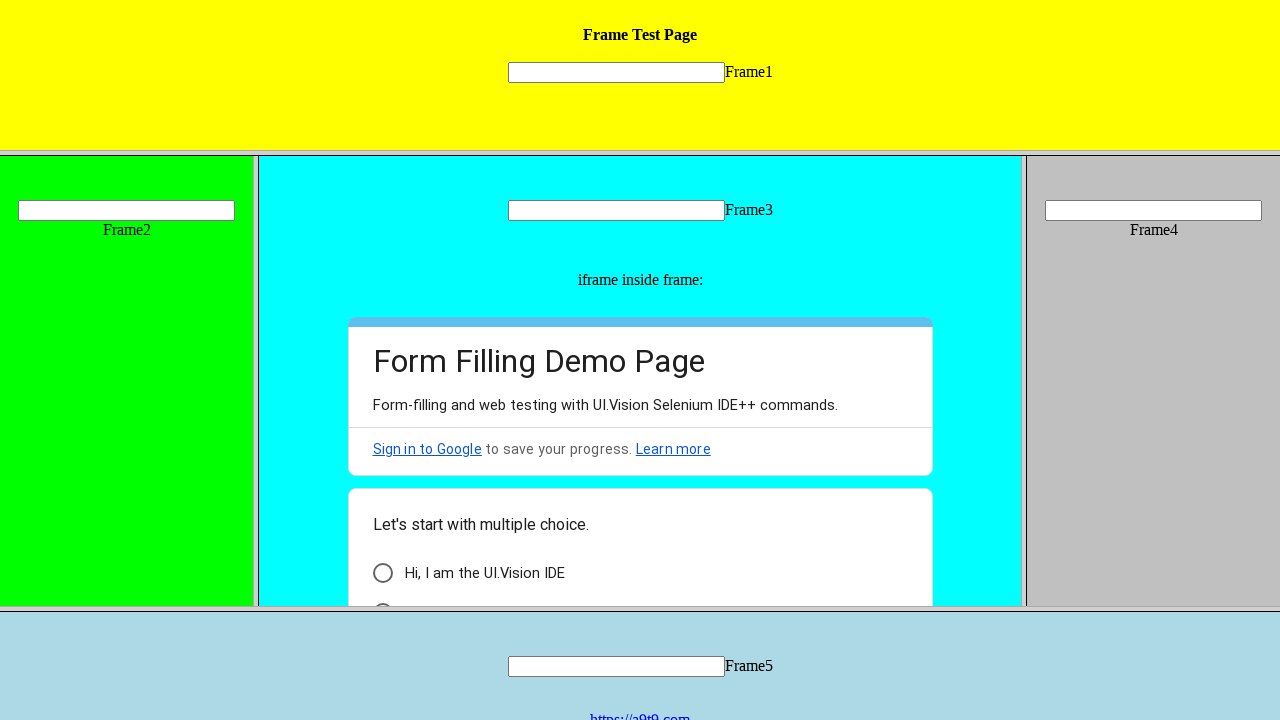

Located frame 1 element
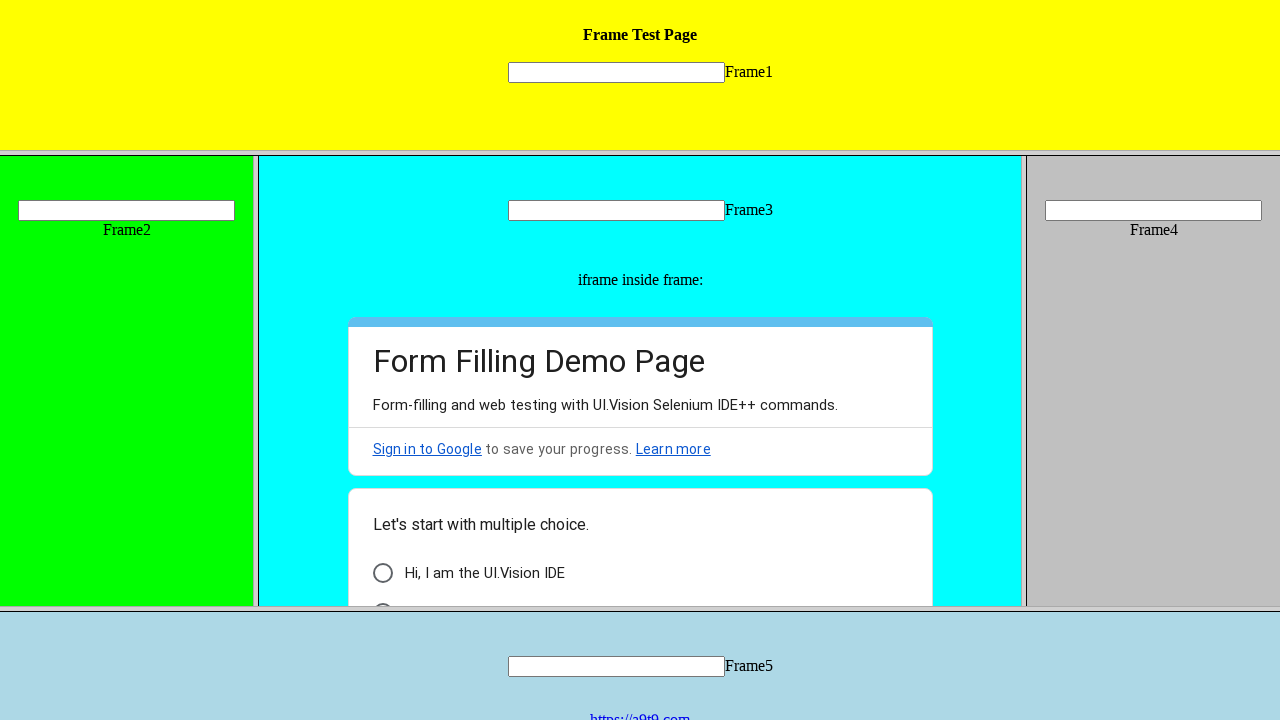

Filled text input in Frame 1 with 'Type in Frame1' on xpath=//frame[@src='frame_1.html'] >> internal:control=enter-frame >> input[name
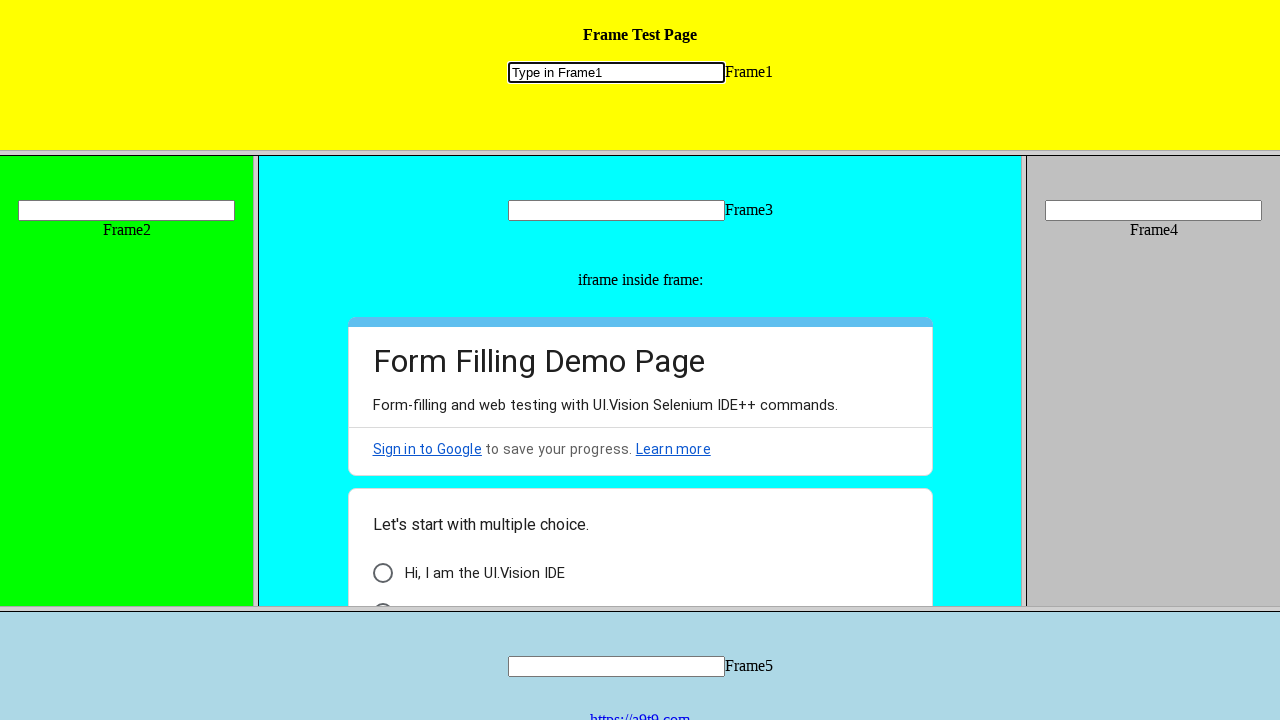

Located frame 2 element
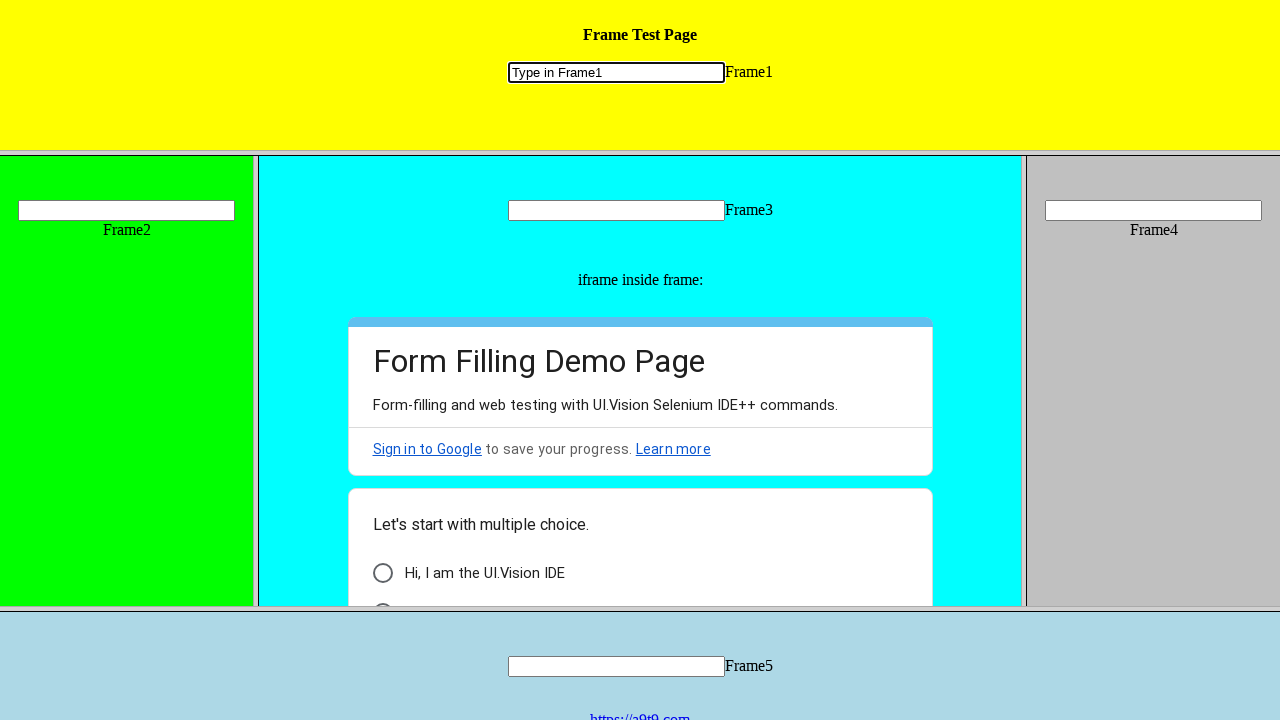

Filled text input in Frame 2 with 'Type in Frame2' on xpath=//frame[@src='frame_2.html'] >> internal:control=enter-frame >> input[name
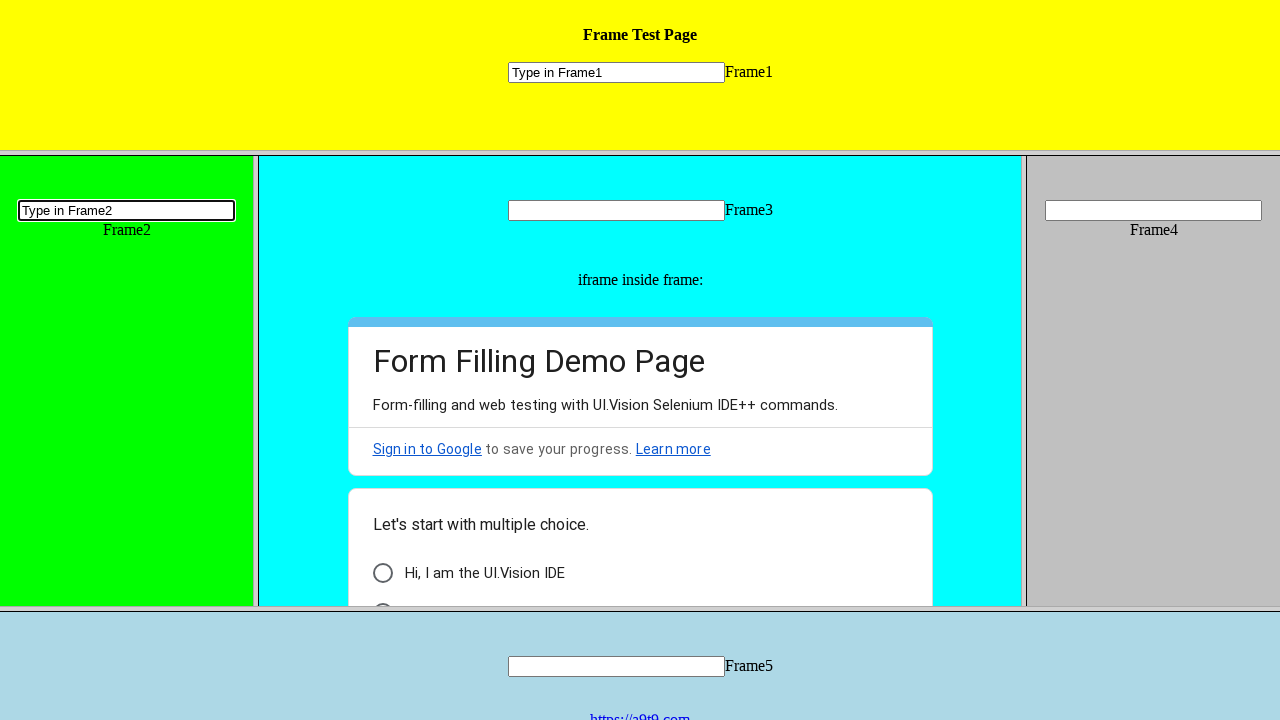

Located frame 3 element
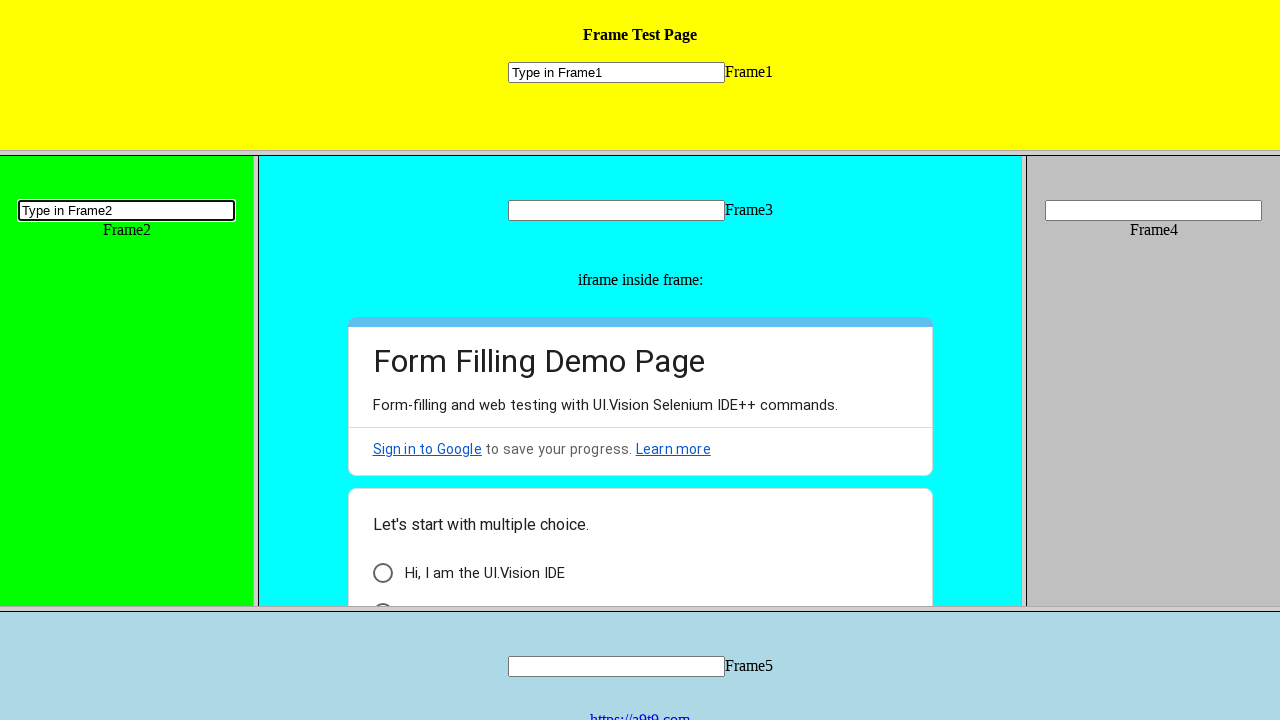

Filled text input in Frame 3 with 'Type in Frame3' on xpath=//frame[@src='frame_3.html'] >> internal:control=enter-frame >> input[name
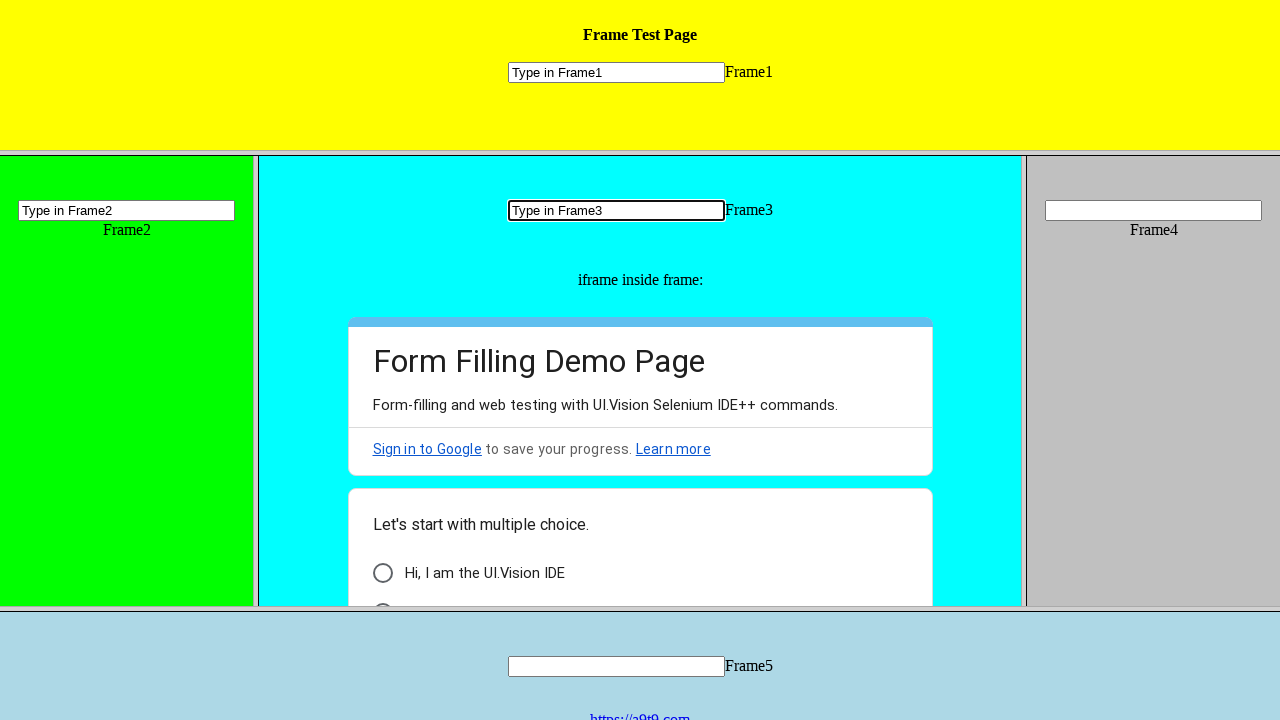

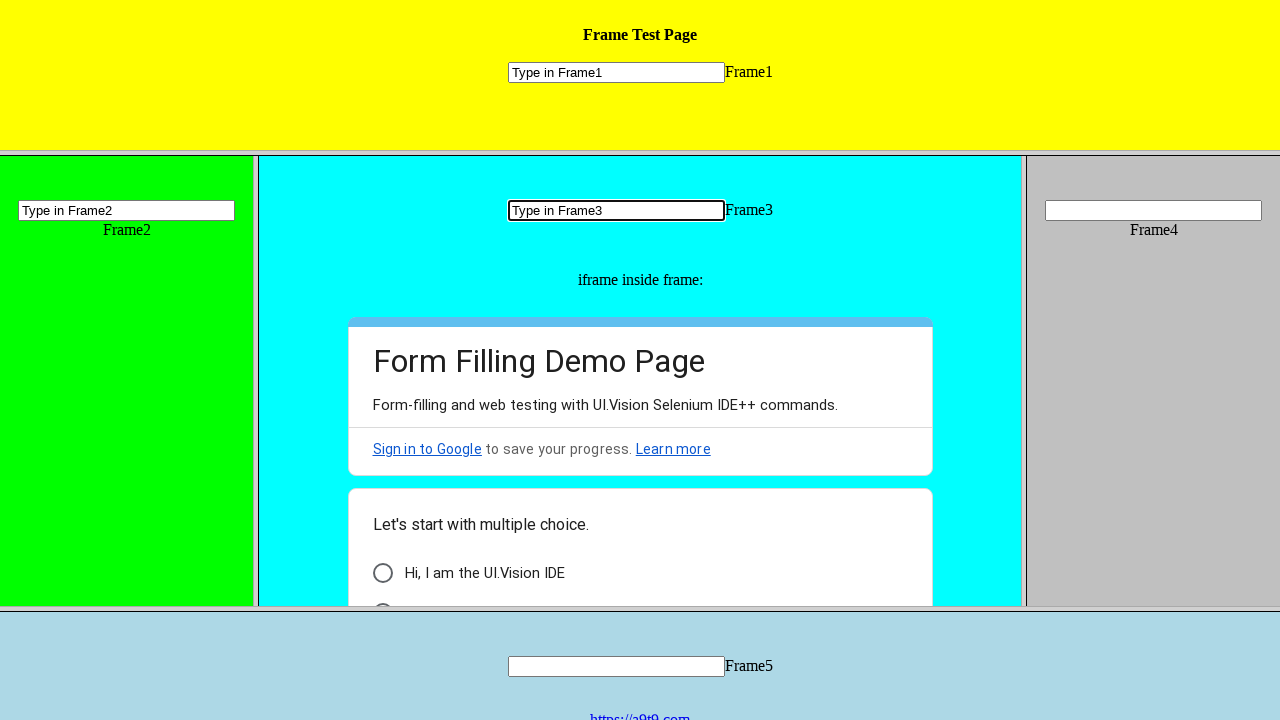